Tests the text box form by filling in the full name field

Starting URL: https://demoqa.com/text-box

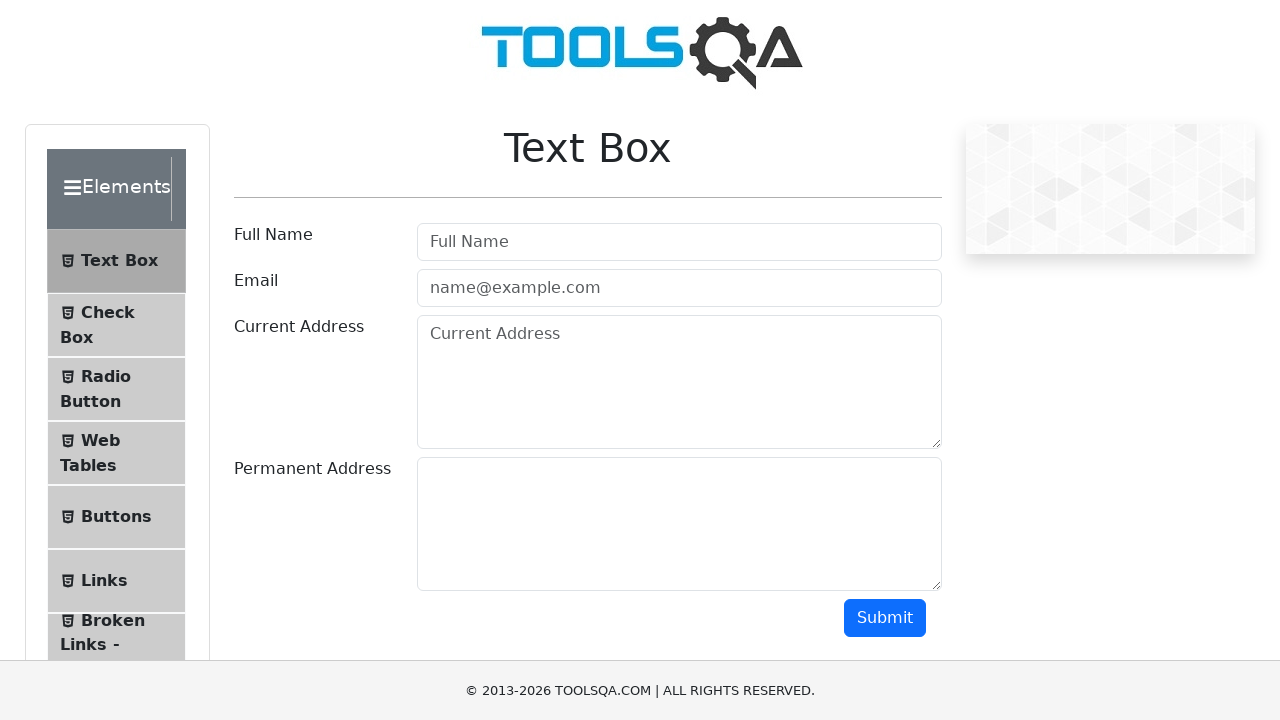

Filled full name field with 'Aijan' on #userName
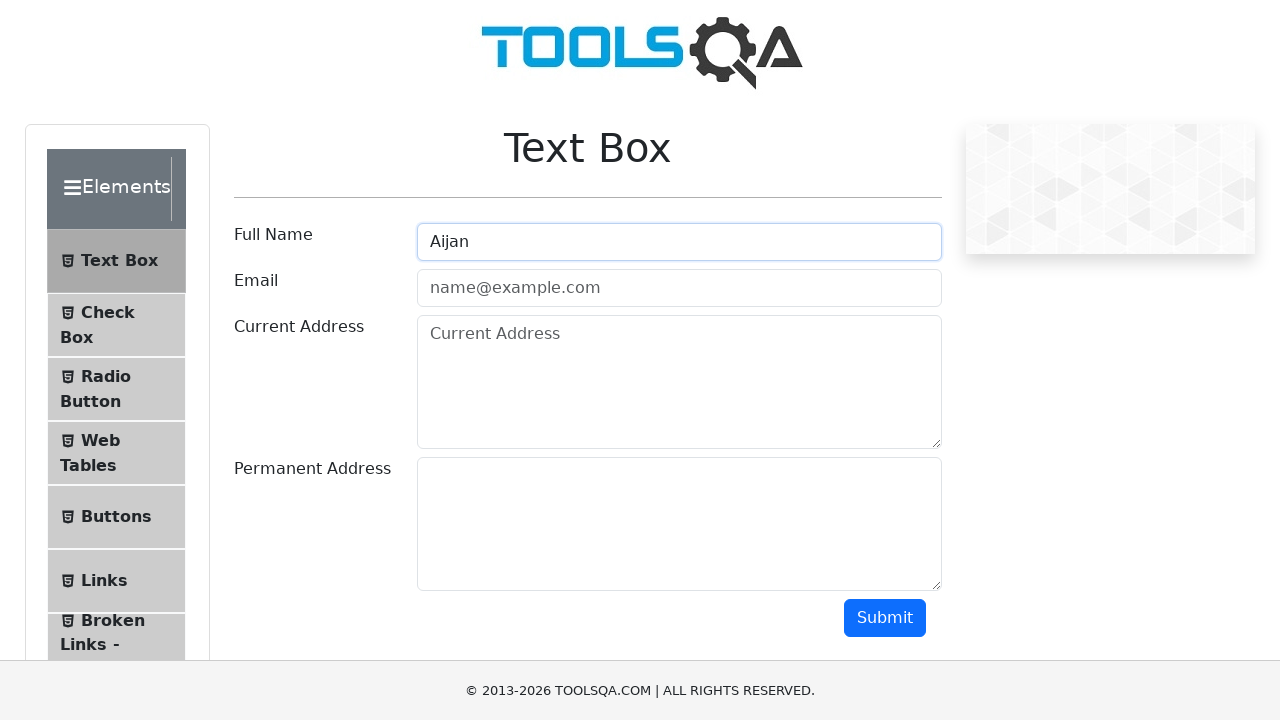

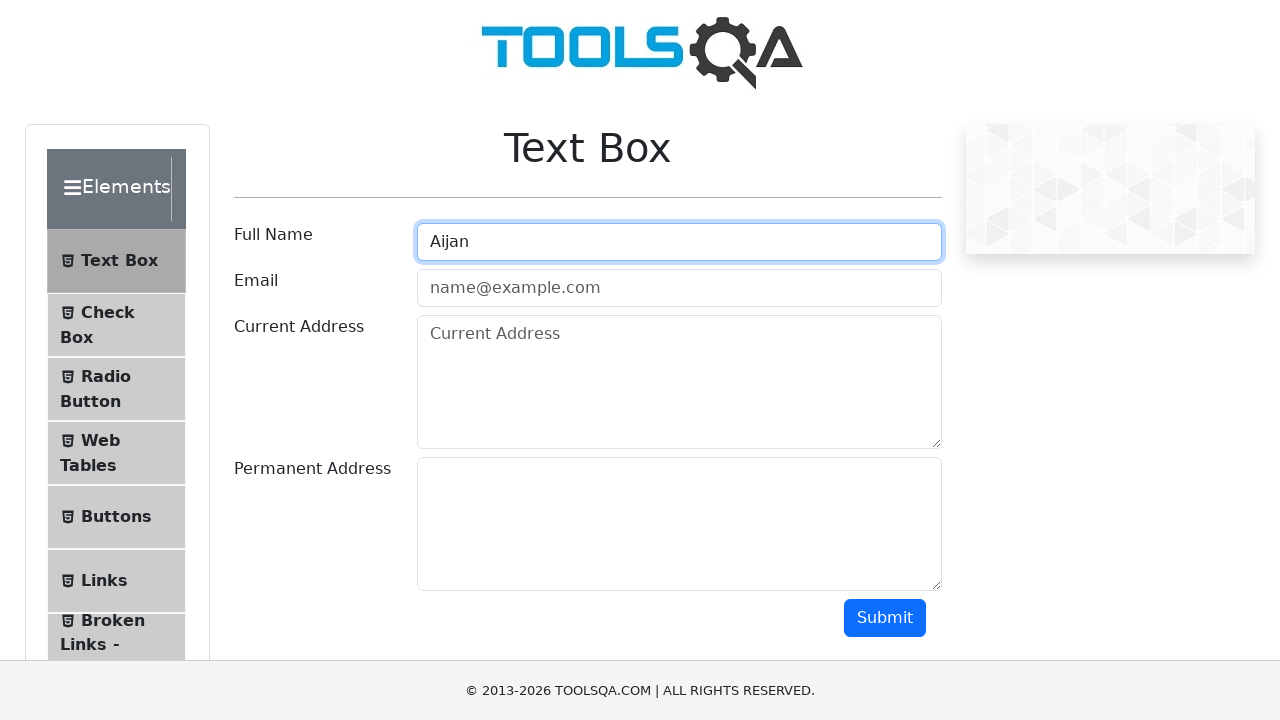